Tests drag and drop functionality on jQuery UI demo page by dragging an element and dropping it onto a target area

Starting URL: http://jqueryui.com/

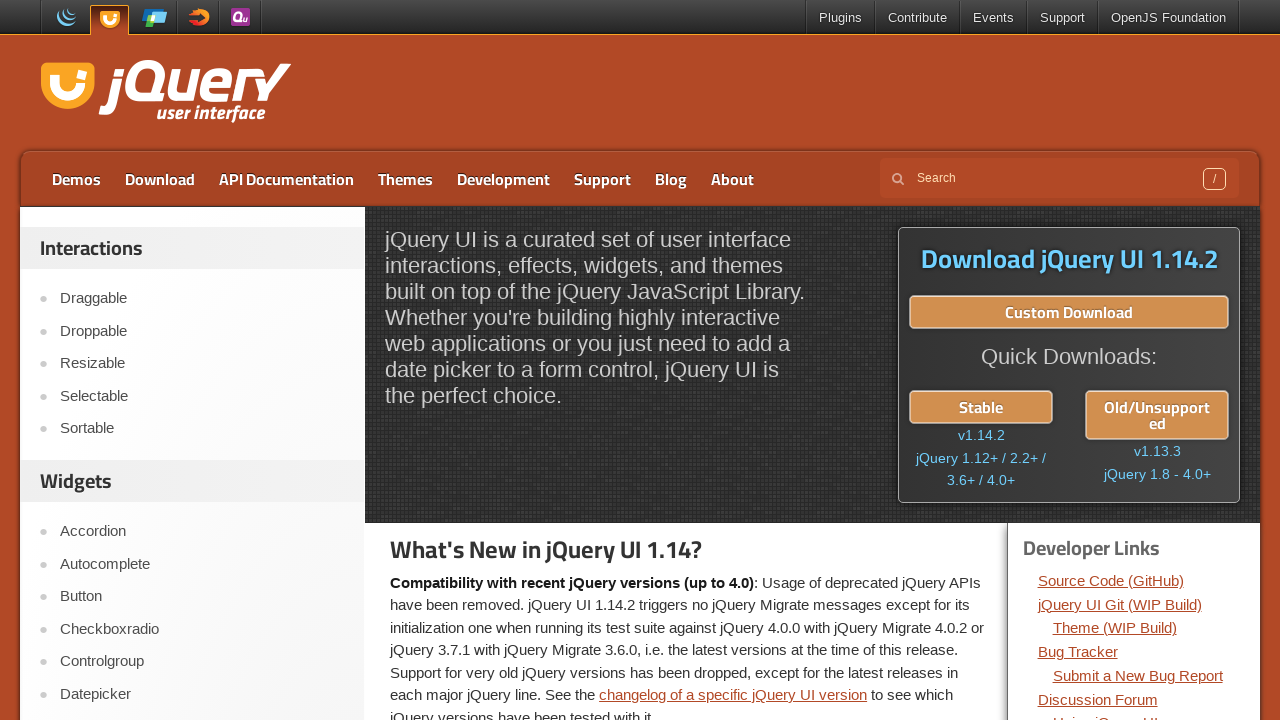

Clicked on the Droppable link to navigate to drag and drop demo at (202, 331) on text=Droppable
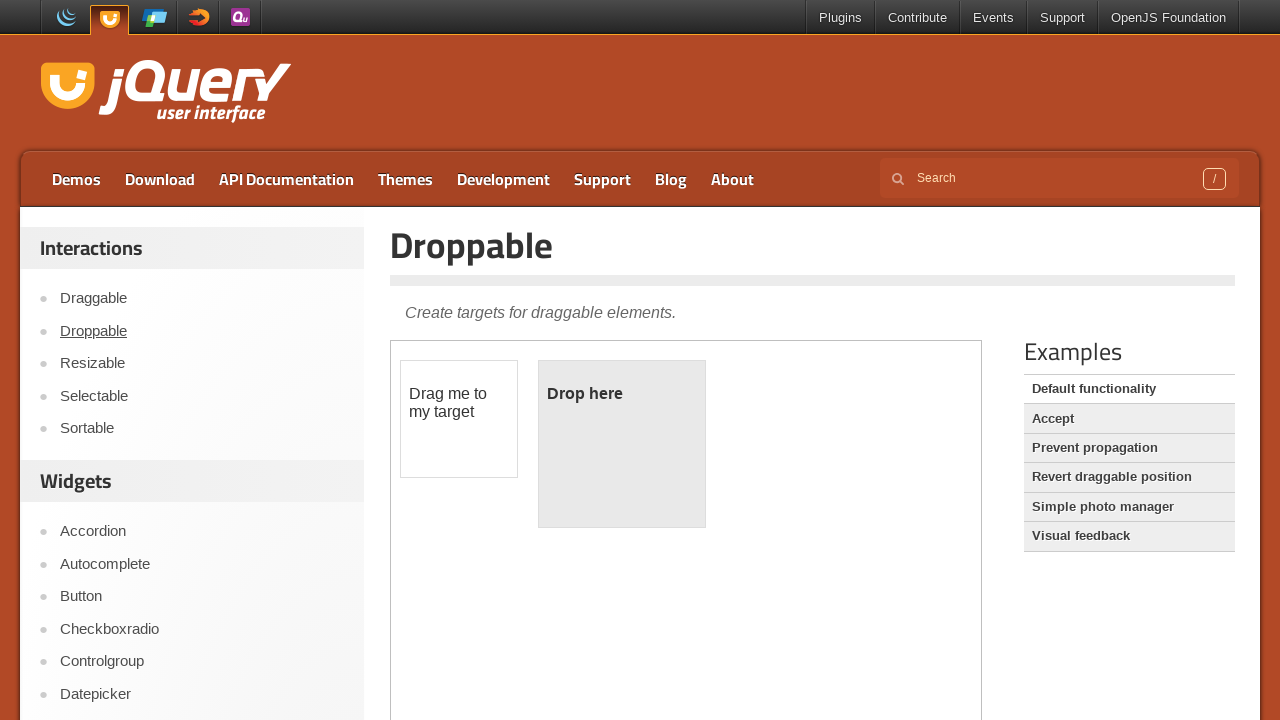

Demo frame loaded
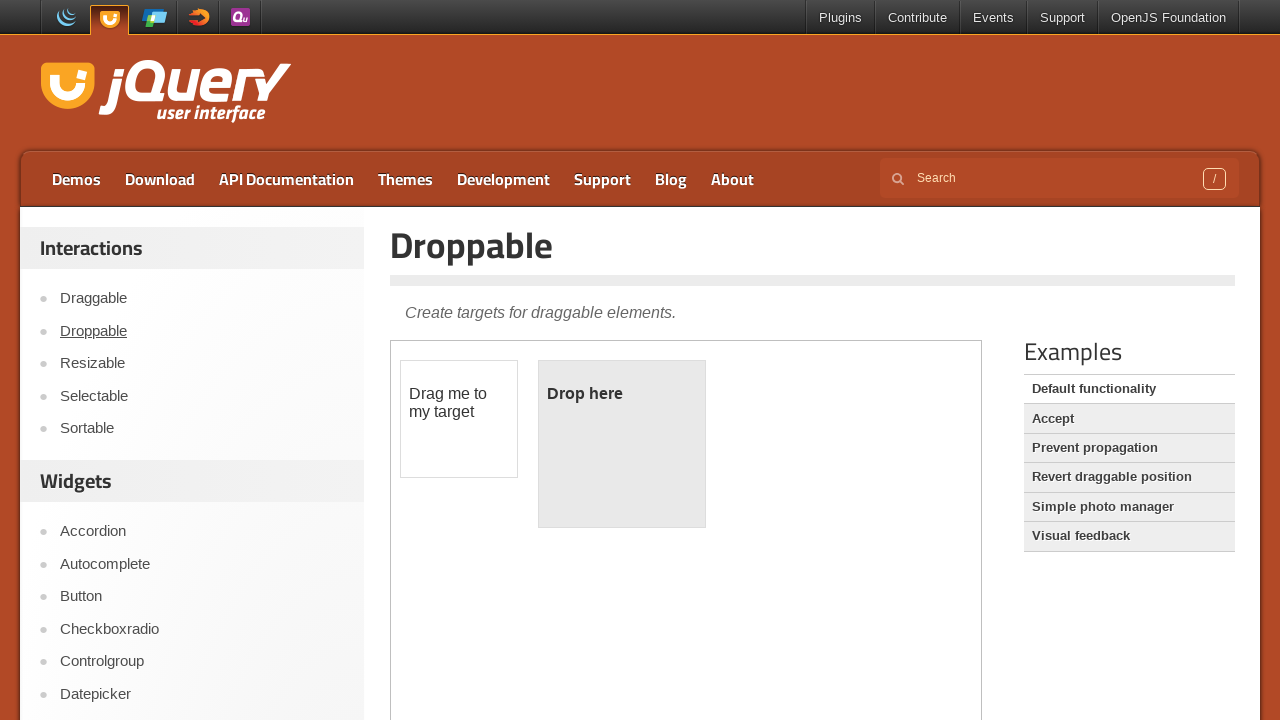

Switched to demo frame
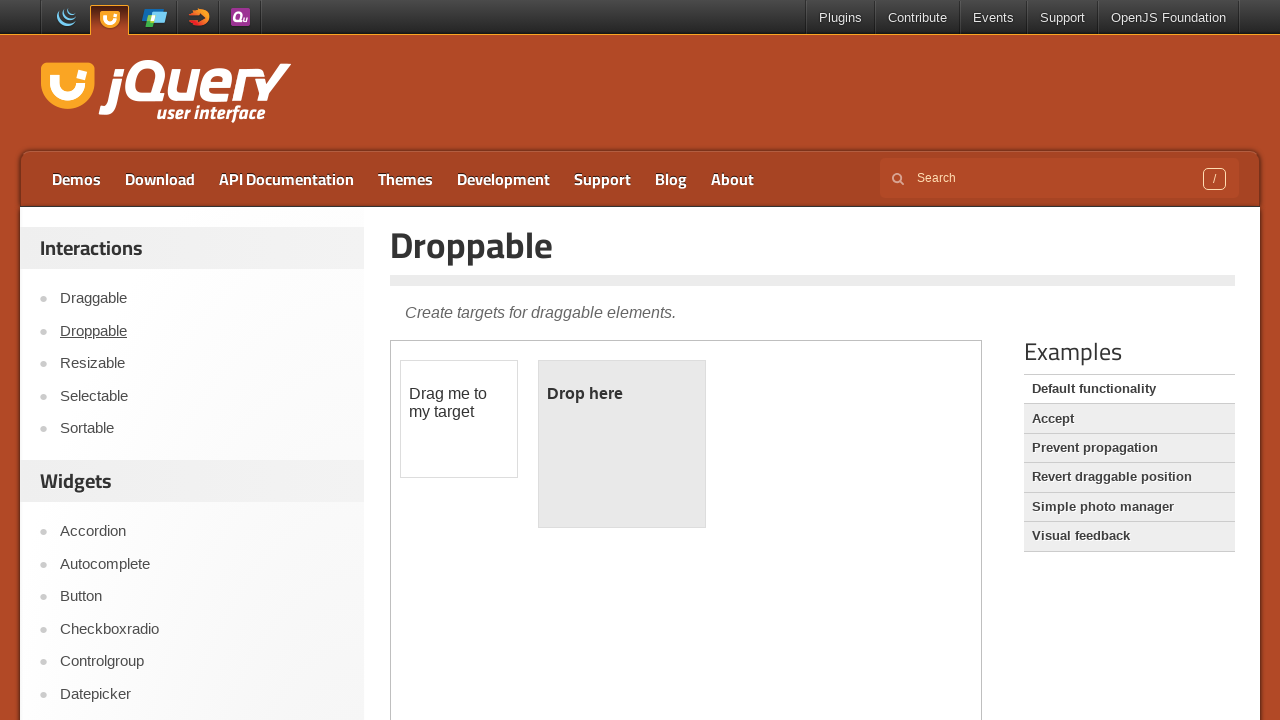

Located draggable element in frame
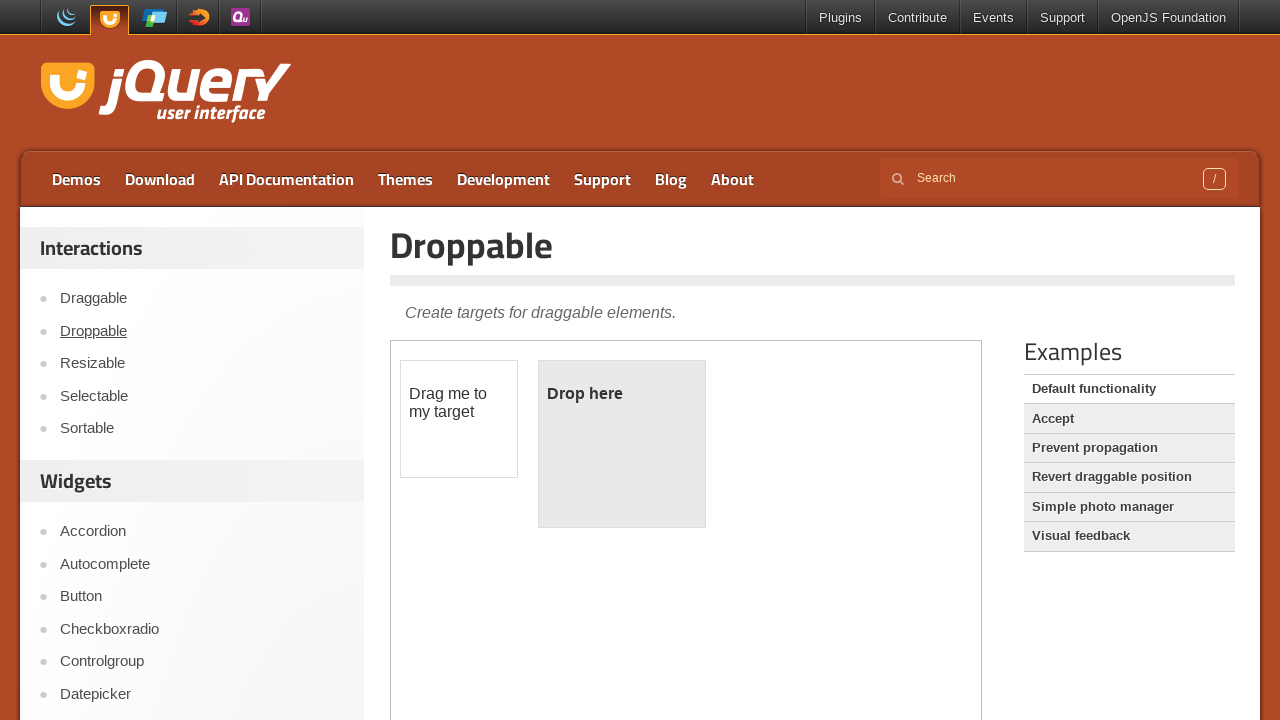

Located droppable element in frame
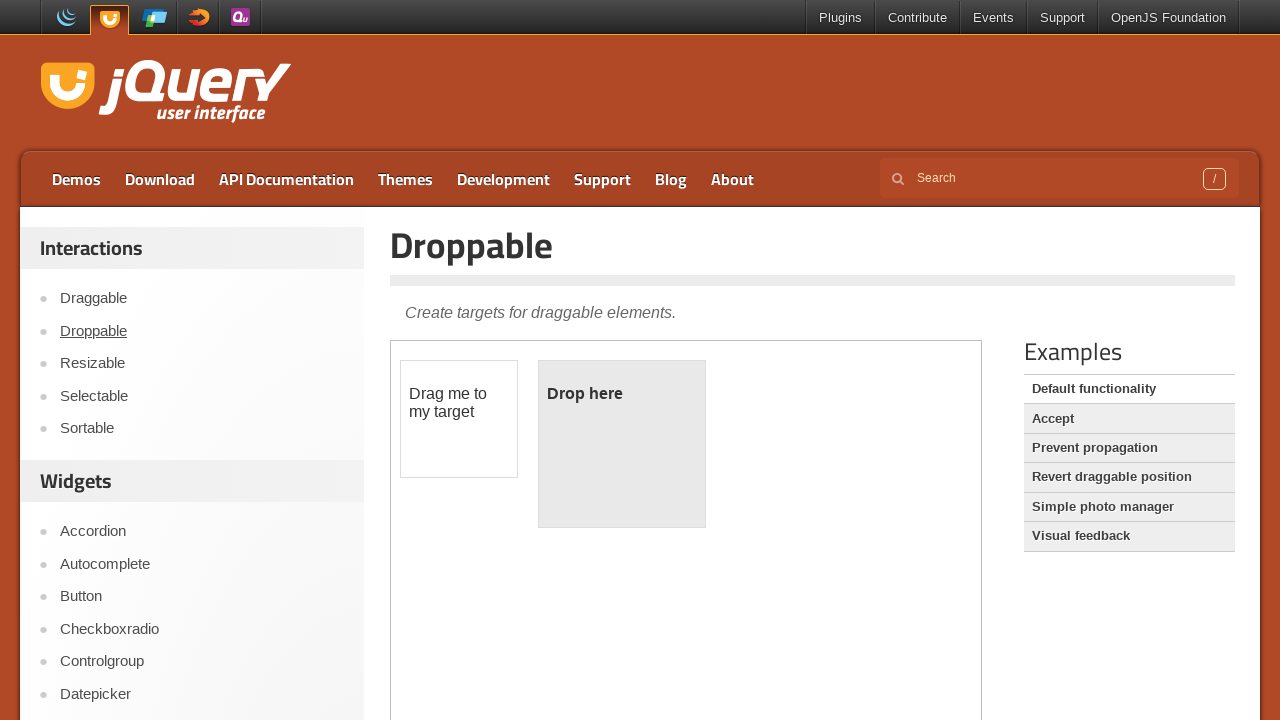

Performed drag and drop operation - dragged element onto target area at (622, 444)
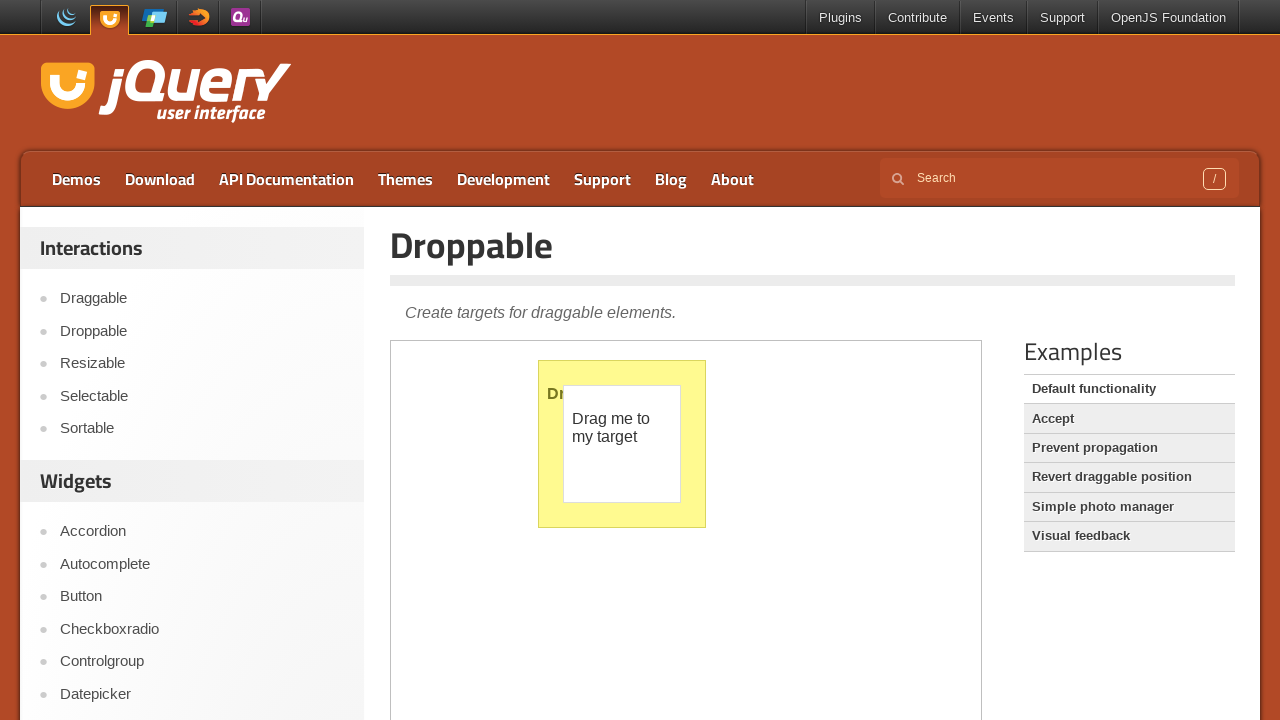

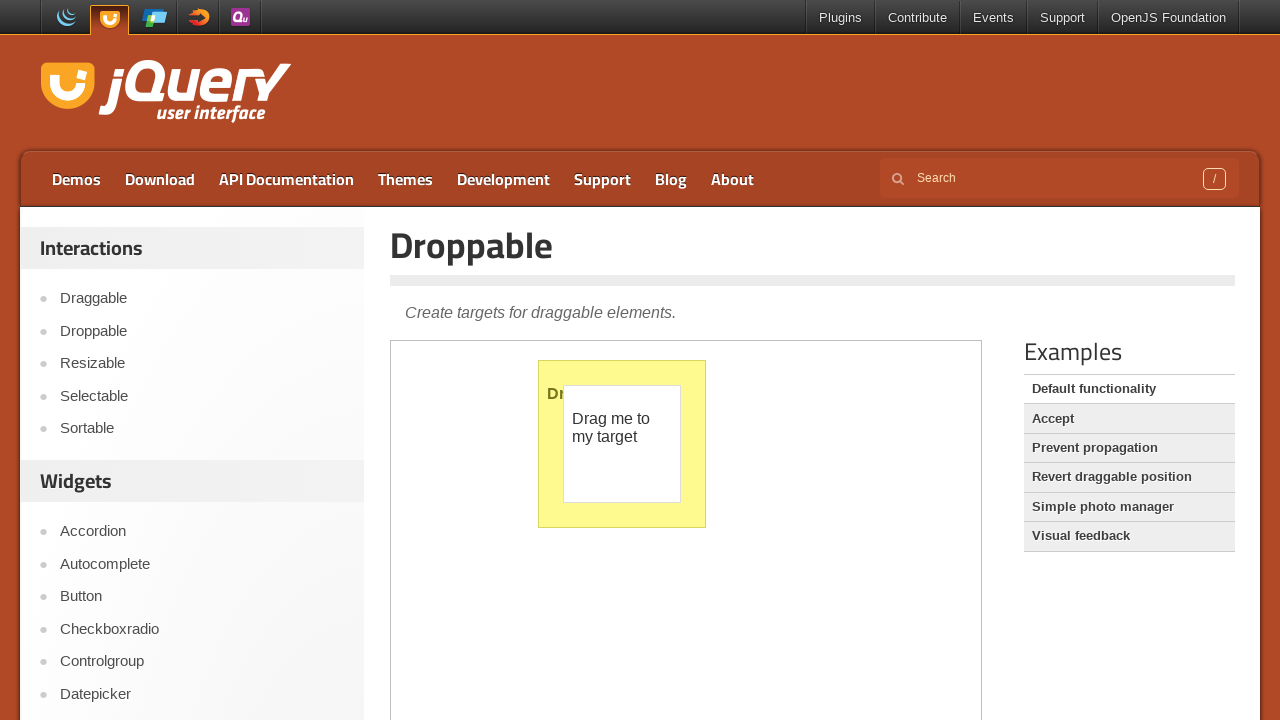